Tests table interaction by counting rows and columns, reading cell values, and clicking on a table header to trigger sorting

Starting URL: https://training-support.net/webelements/tables

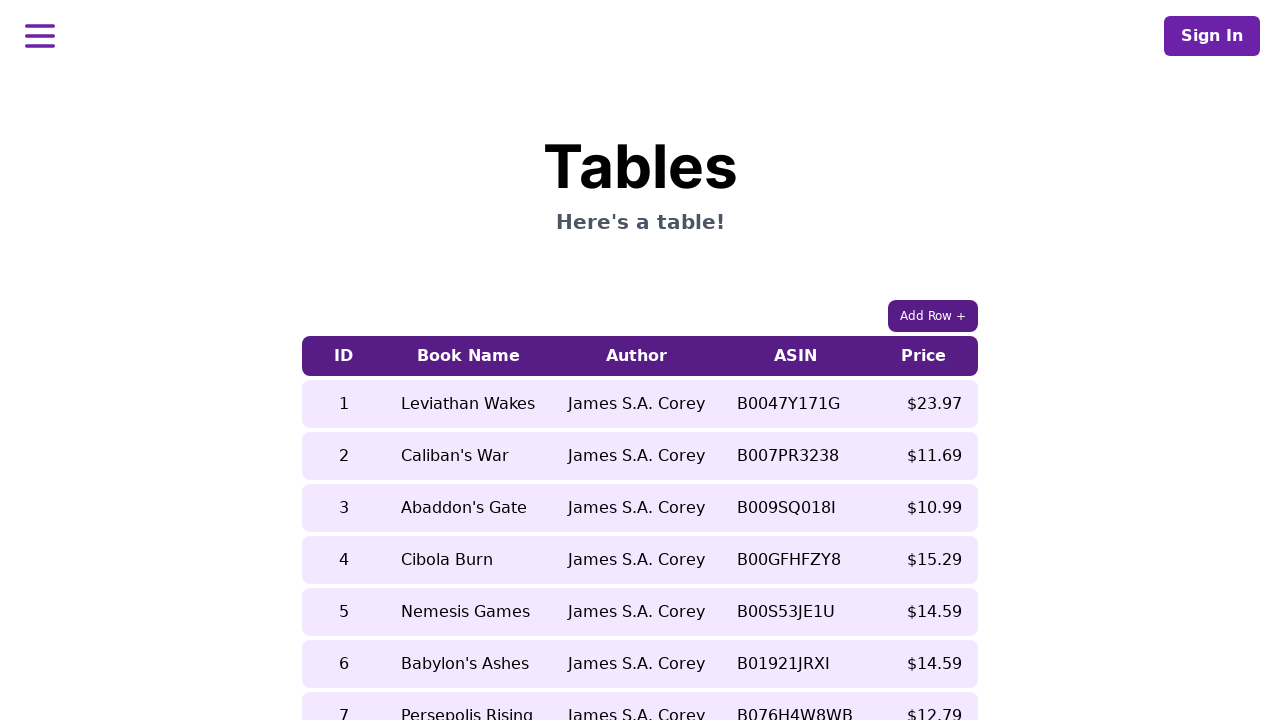

Located table header cells to count columns
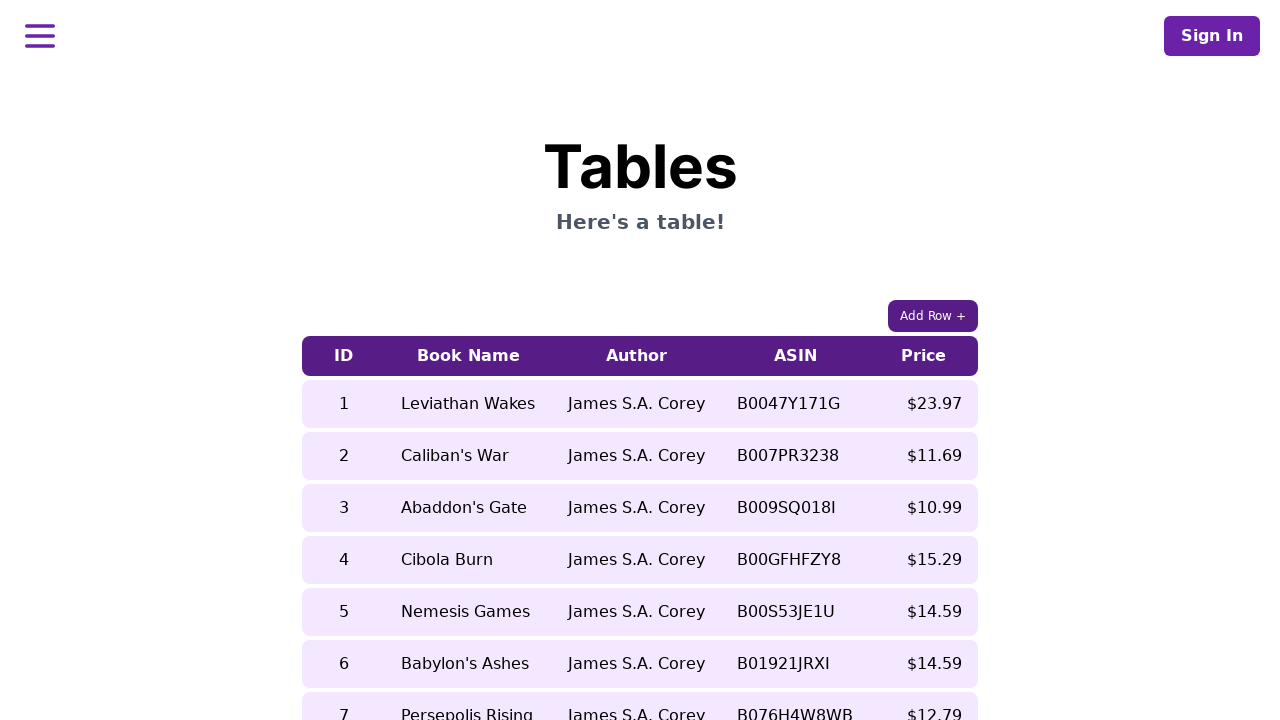

Counted columns: 5 columns found
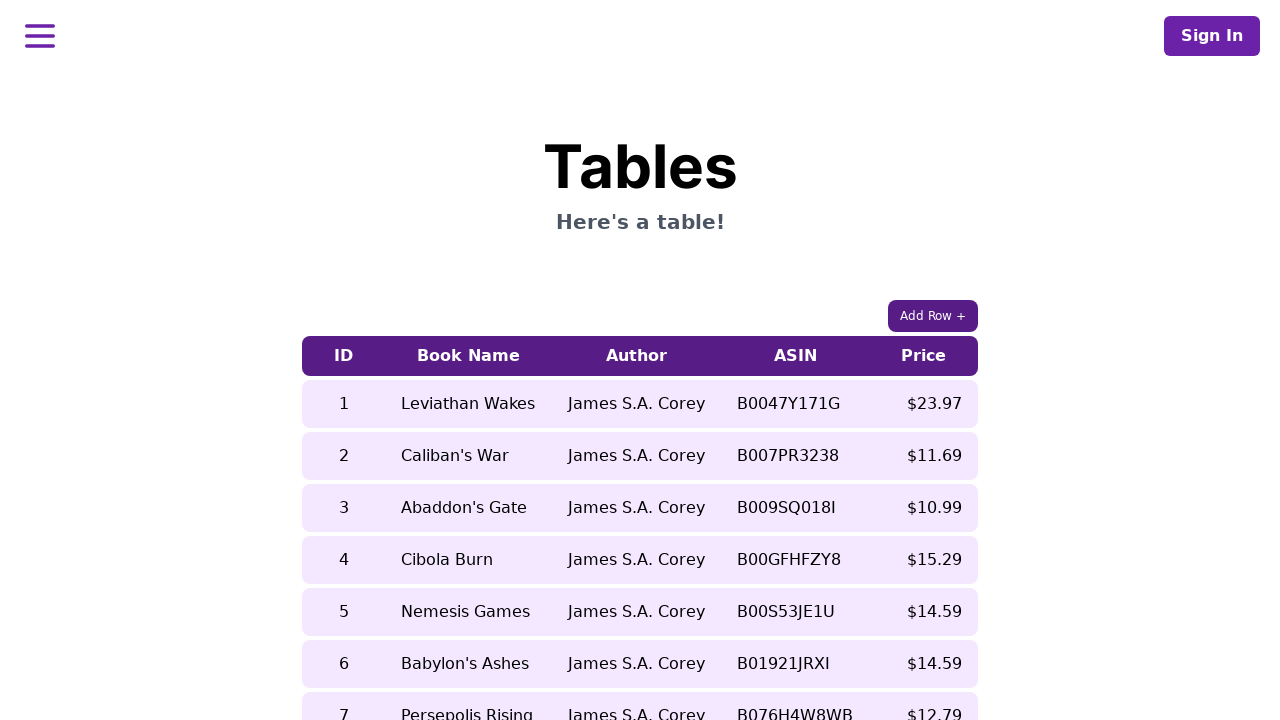

Located table body rows to count rows
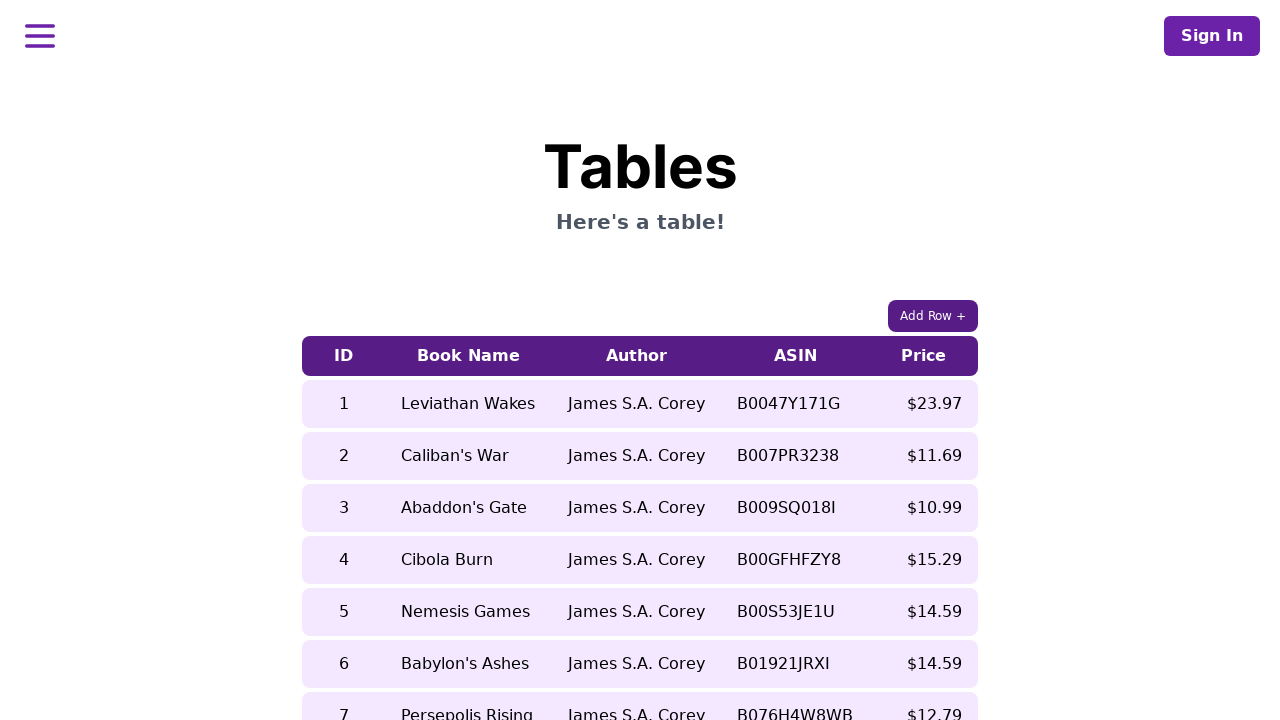

Counted rows: 9 rows found
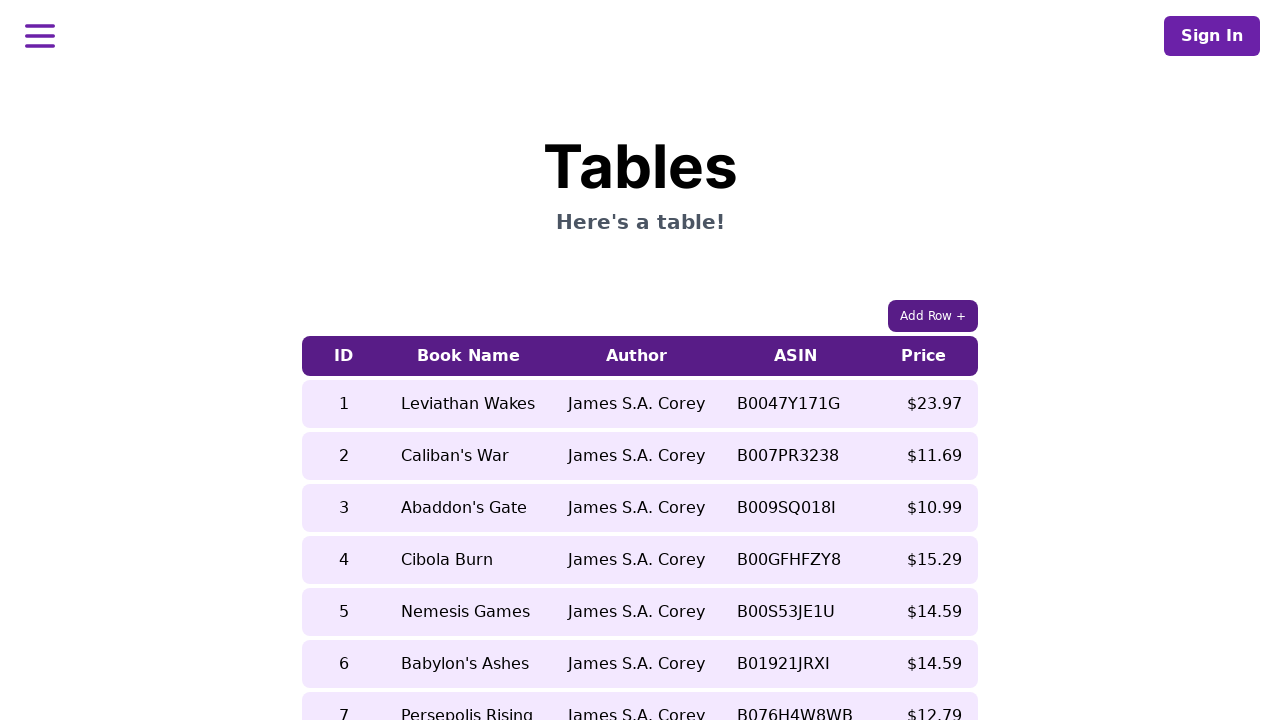

Located cell at row 5, column 2
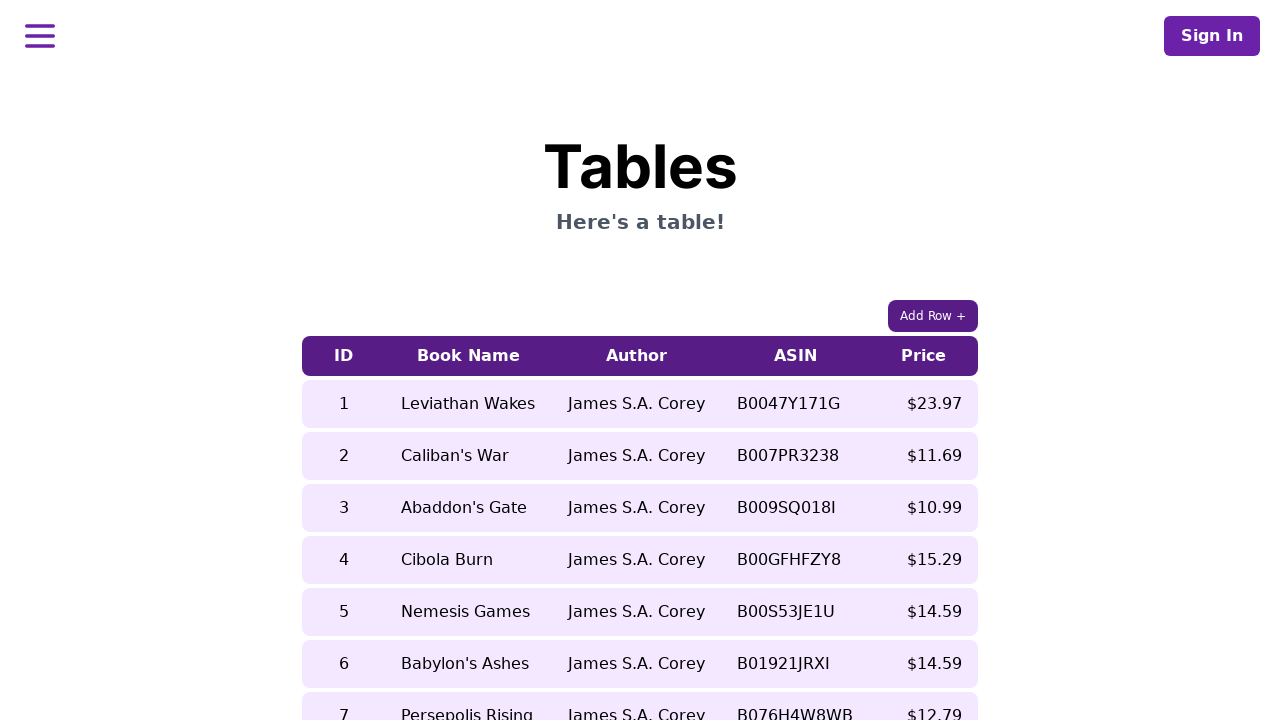

Read cell value from row 5, column 2: Nemesis Games
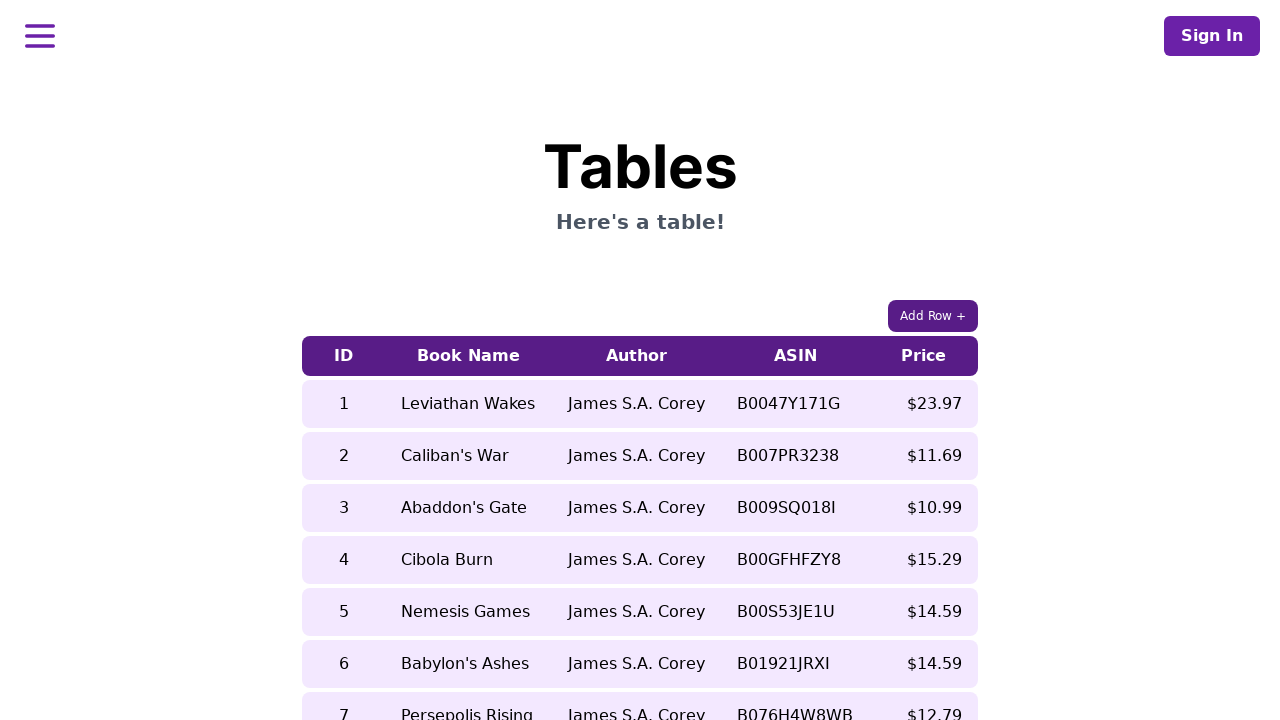

Clicked on the 5th column header to trigger sorting at (924, 356) on xpath=//table[contains(@class,'table-auto')]/thead/tr/th[5]
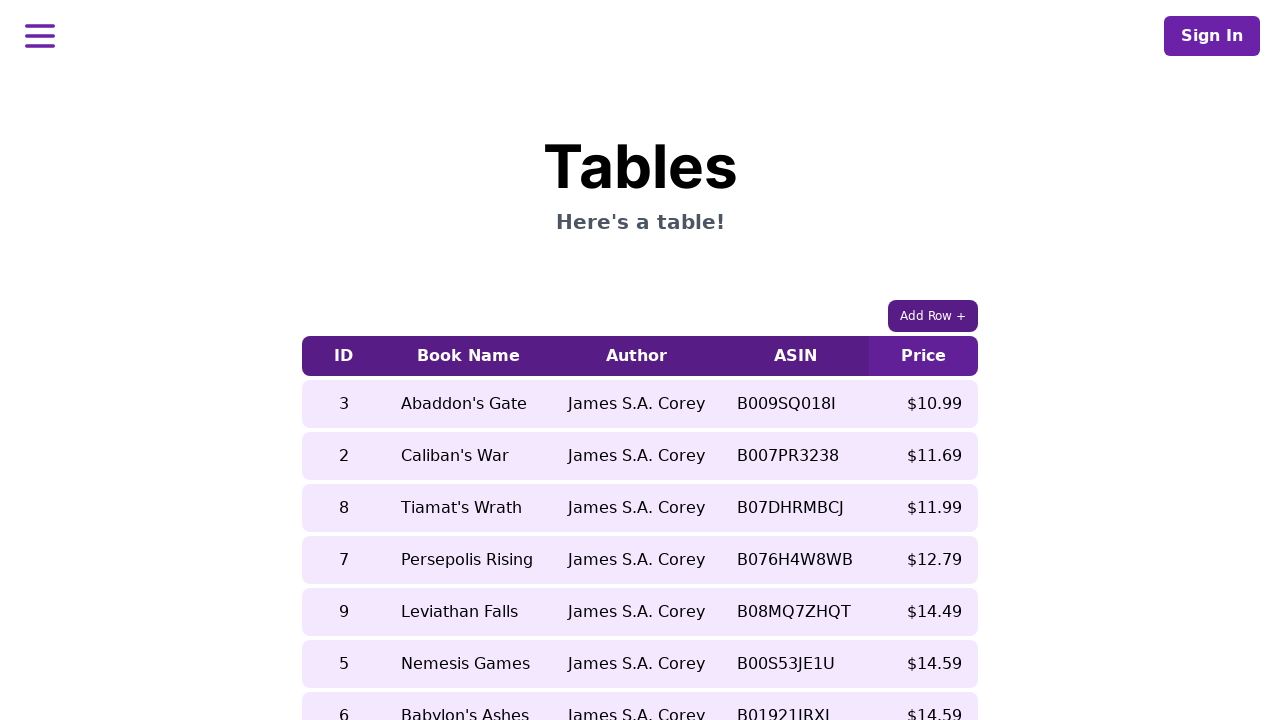

Located cell at row 5, column 2 after sorting
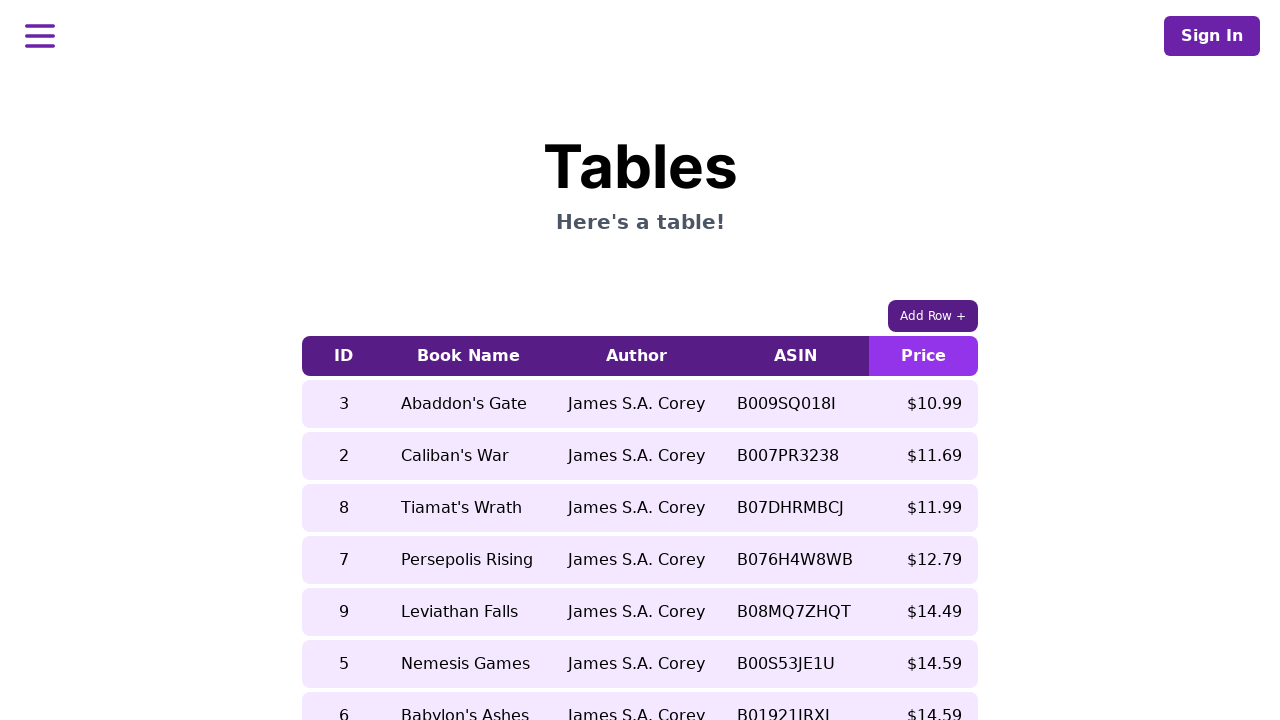

Read cell value from row 5, column 2 after sorting: Leviathan Falls
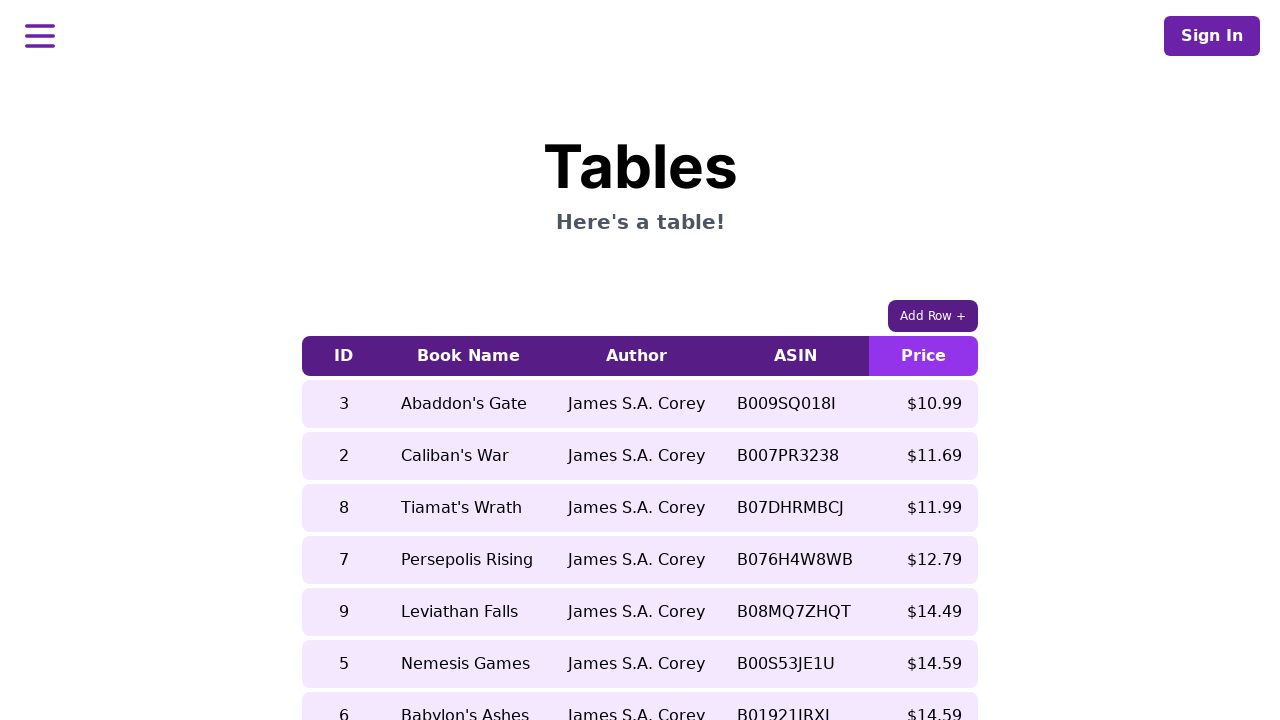

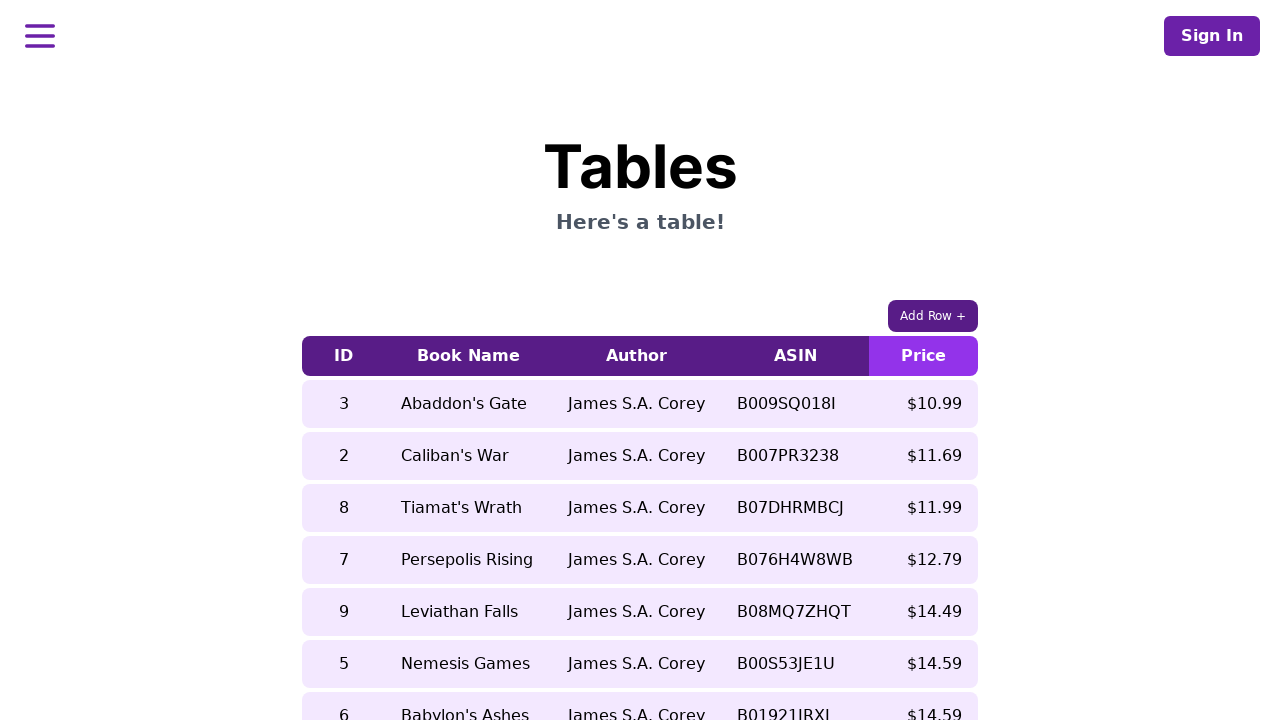